Tests an e-commerce flow by searching for products, adding items to cart, and proceeding through checkout with a promo code

Starting URL: https://rahulshettyacademy.com/seleniumPractise/#/

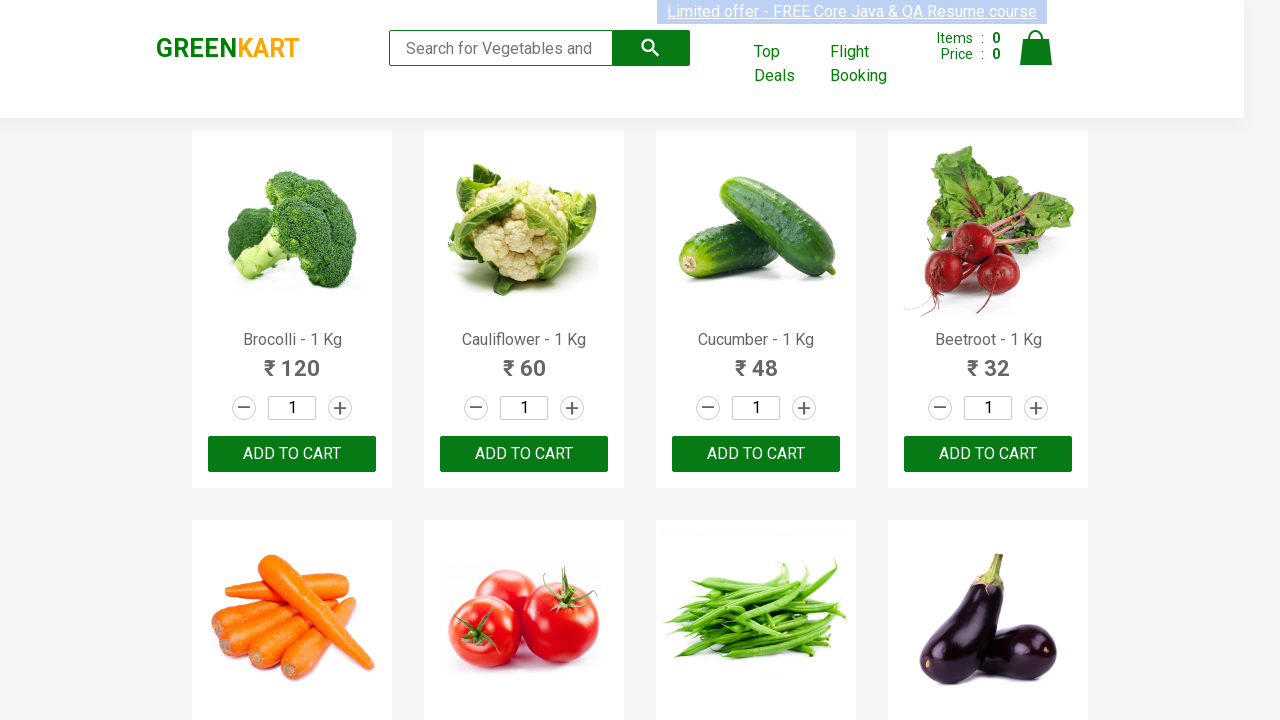

Filled search field with 'ca' to find products on .search-keyword
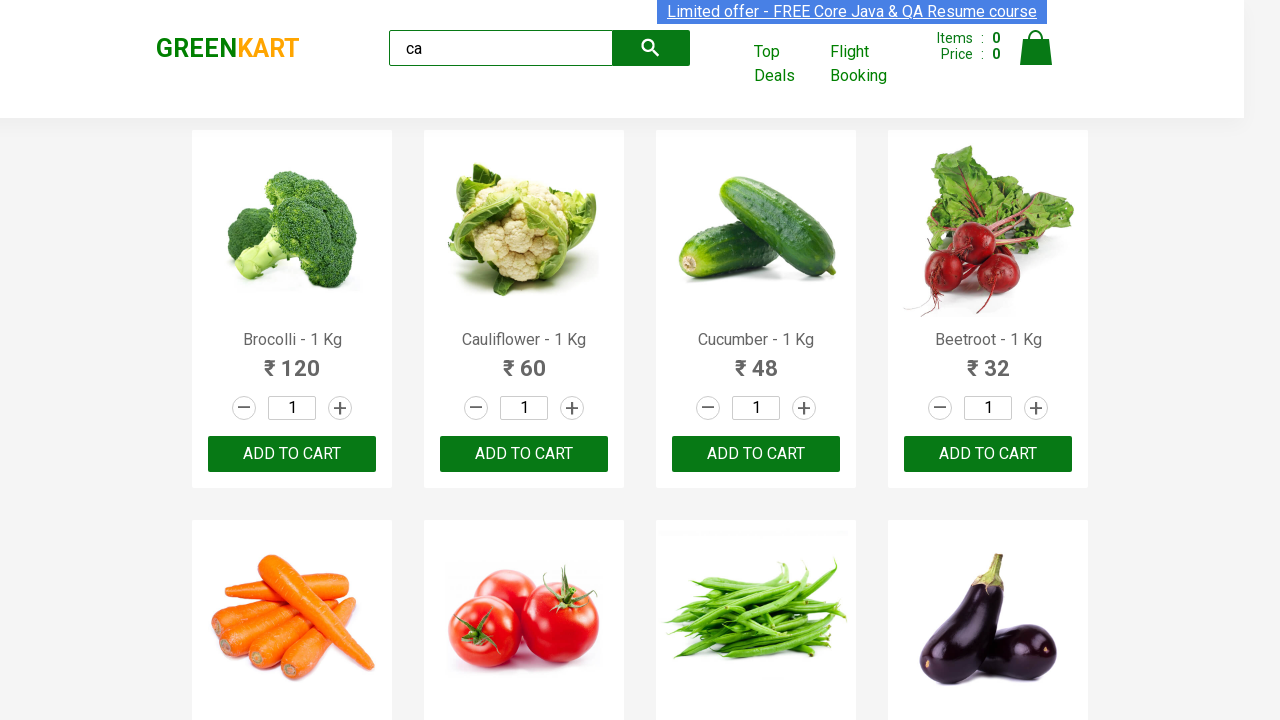

Products loaded and became visible
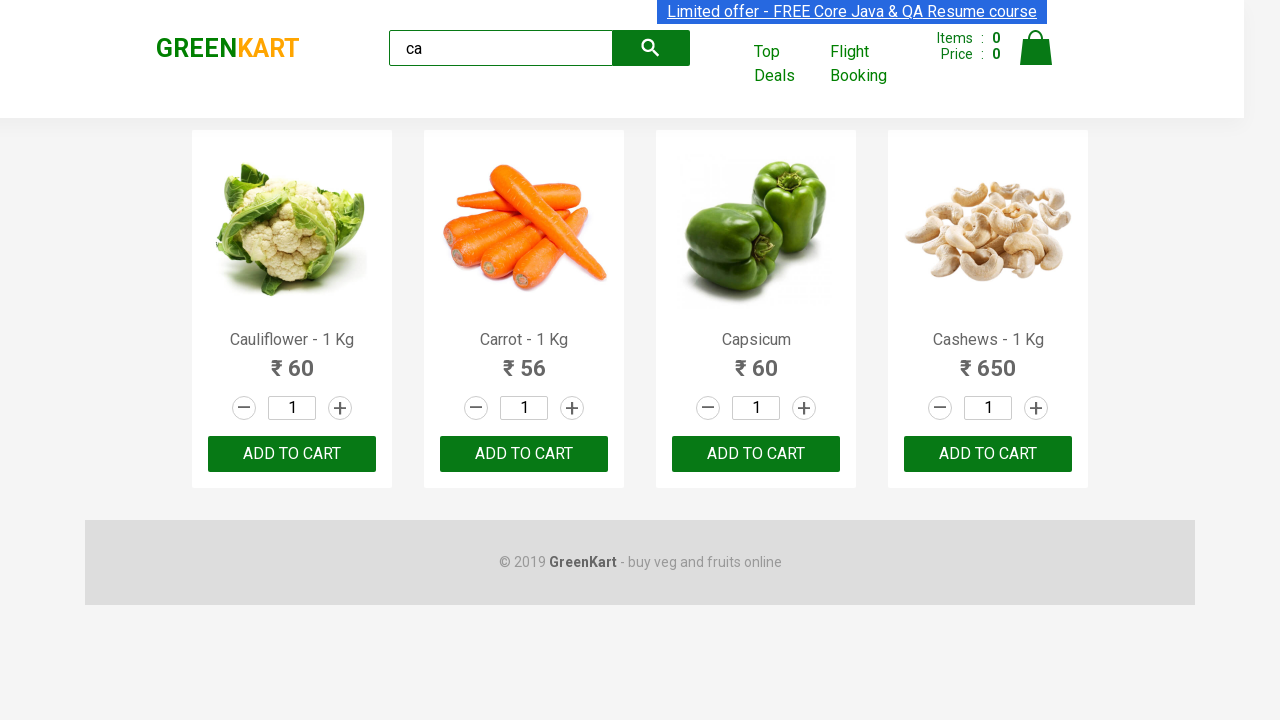

Clicked 'ADD TO CART' button for the third product at (756, 454) on .products .product >> nth=2 >> text=ADD TO CART
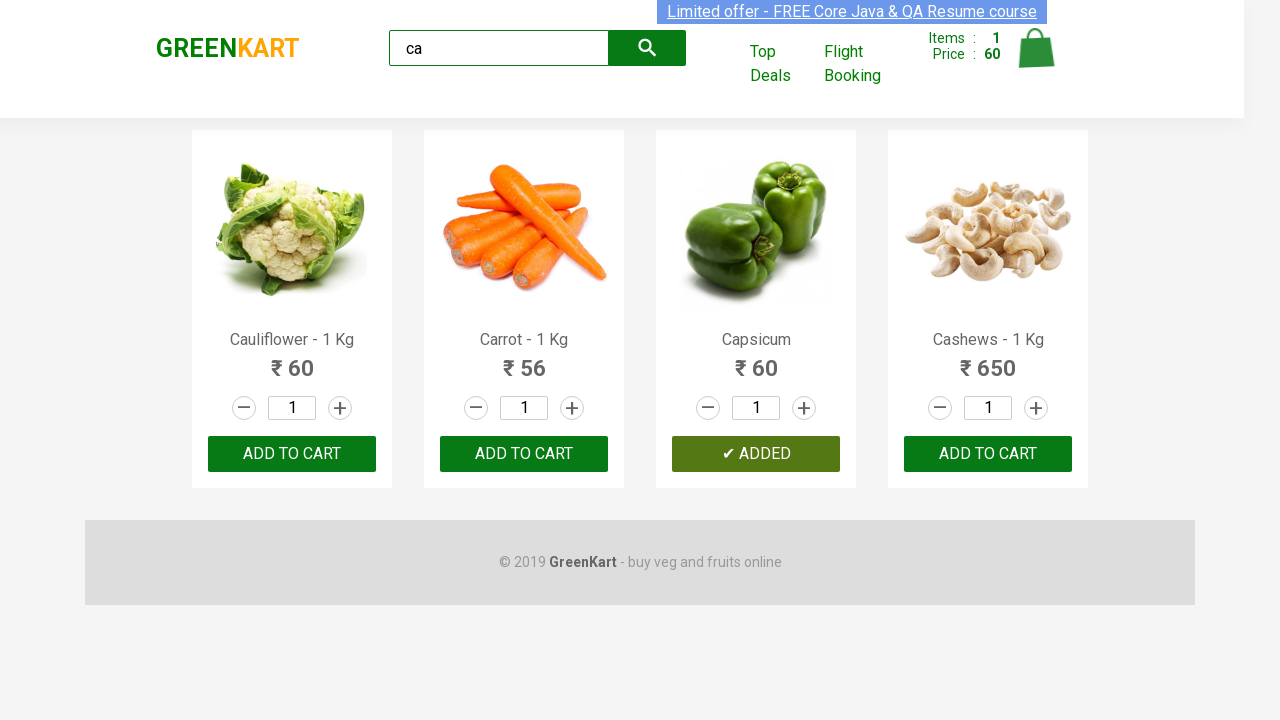

Found Cashews product and clicked 'ADD TO CART' button at (988, 454) on .products .product >> nth=3 >> button
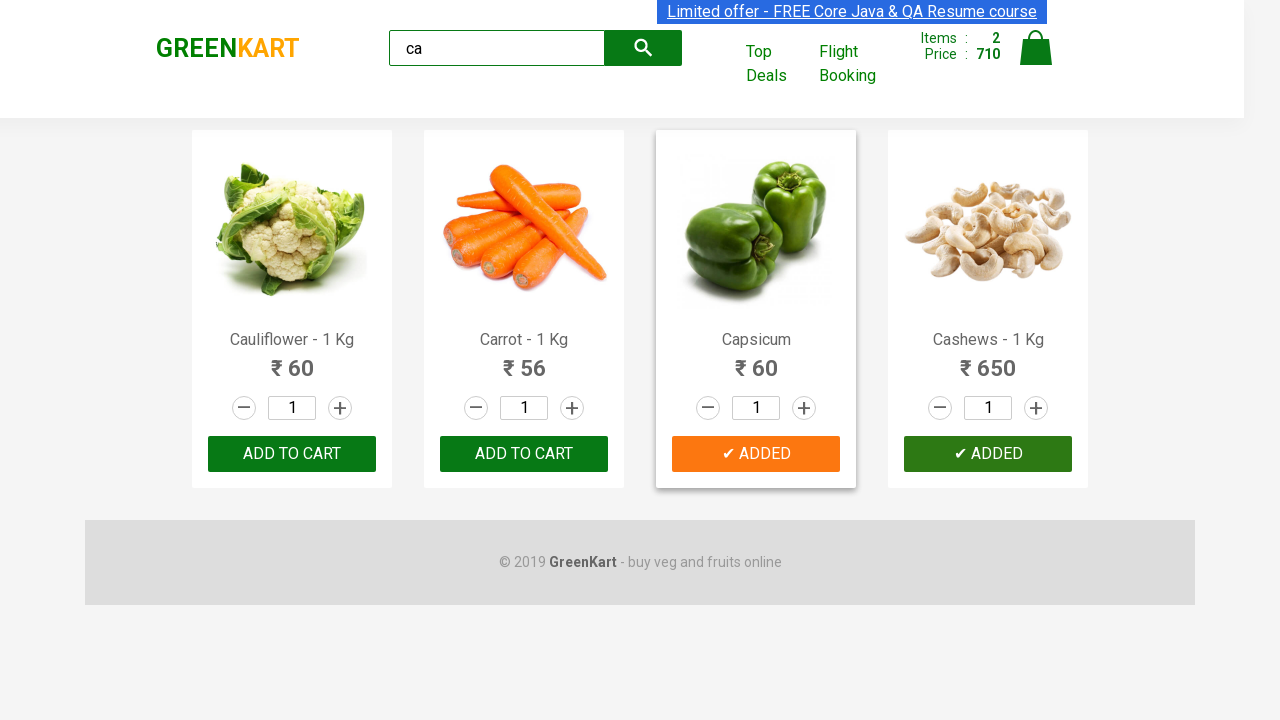

Clicked cart icon to view cart contents at (1036, 59) on .cart-icon
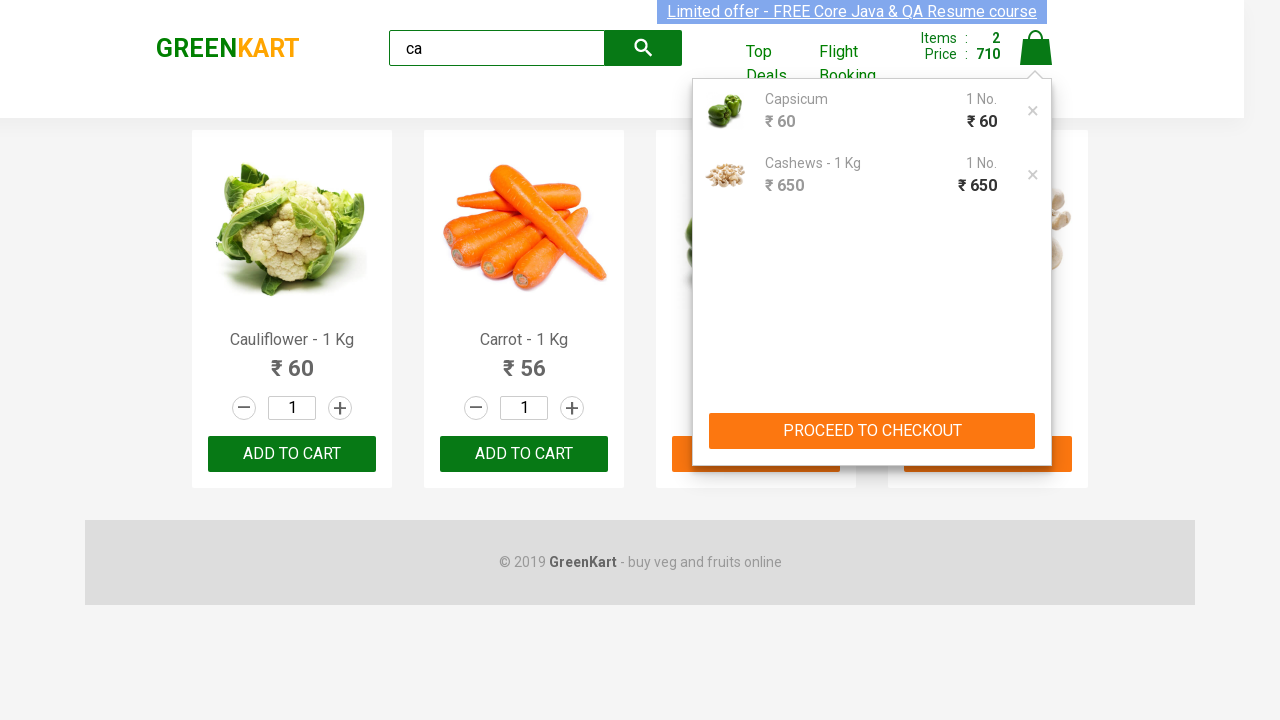

Clicked 'PROCEED TO CHECKOUT' button at (872, 431) on text=PROCEED TO CHECKOUT
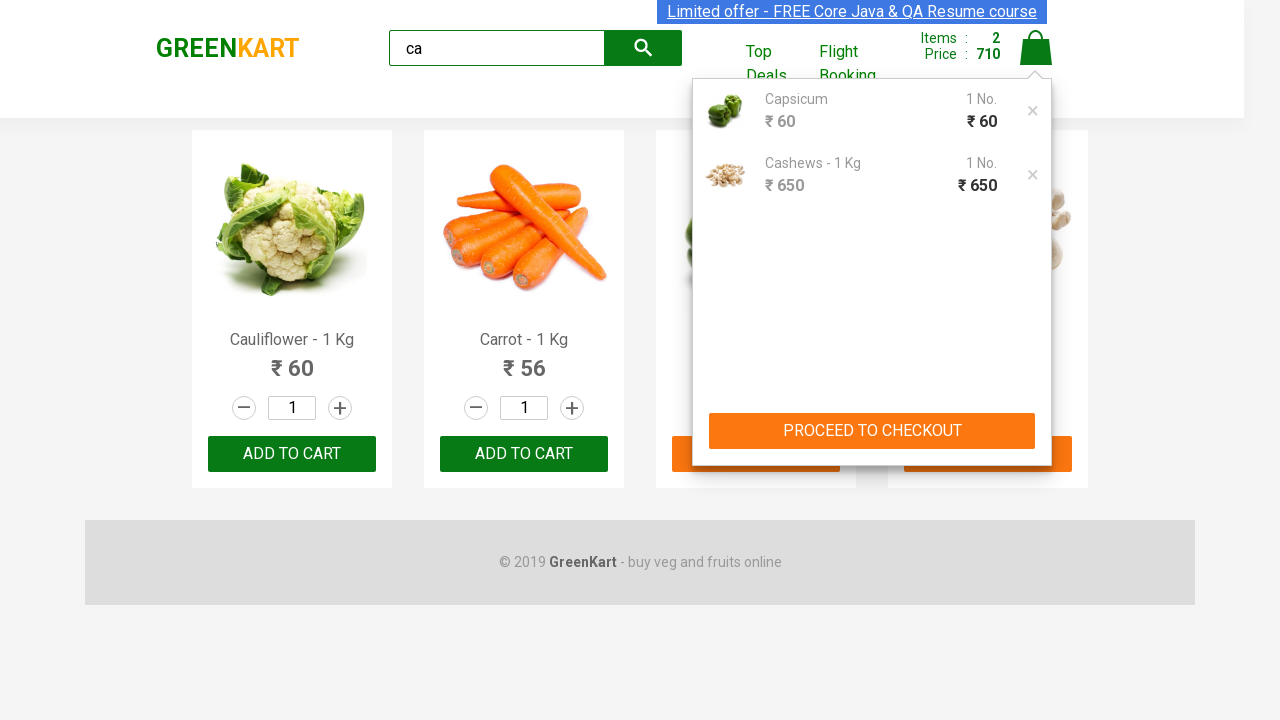

Cart items loaded in checkout page
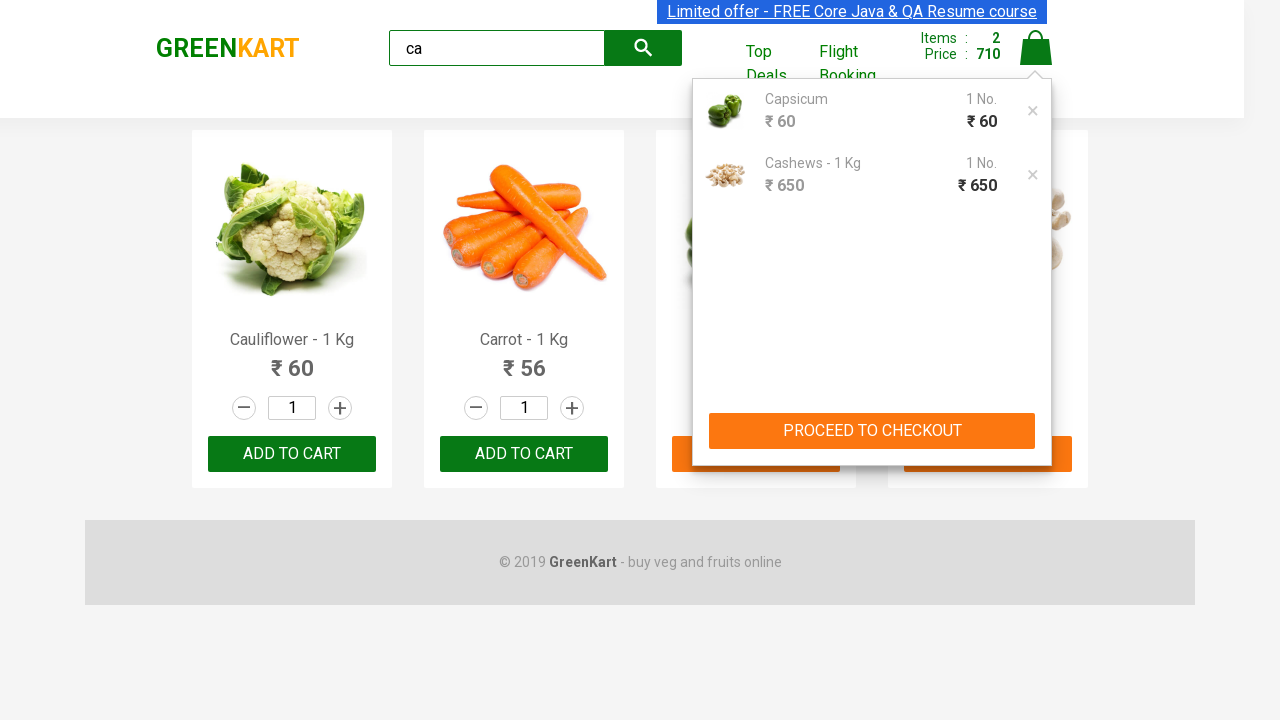

Entered promo code '102' on .promoCode
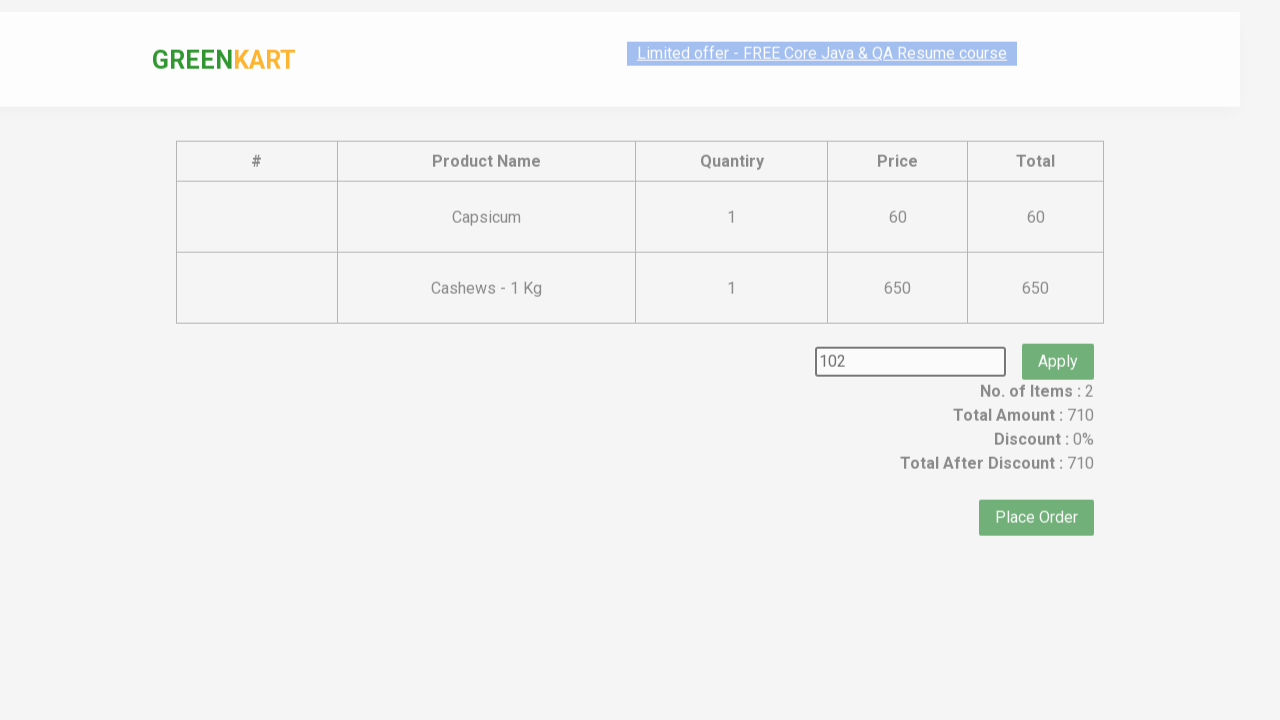

Clicked 'Apply' button to apply promo code at (1058, 335) on button >> nth=0
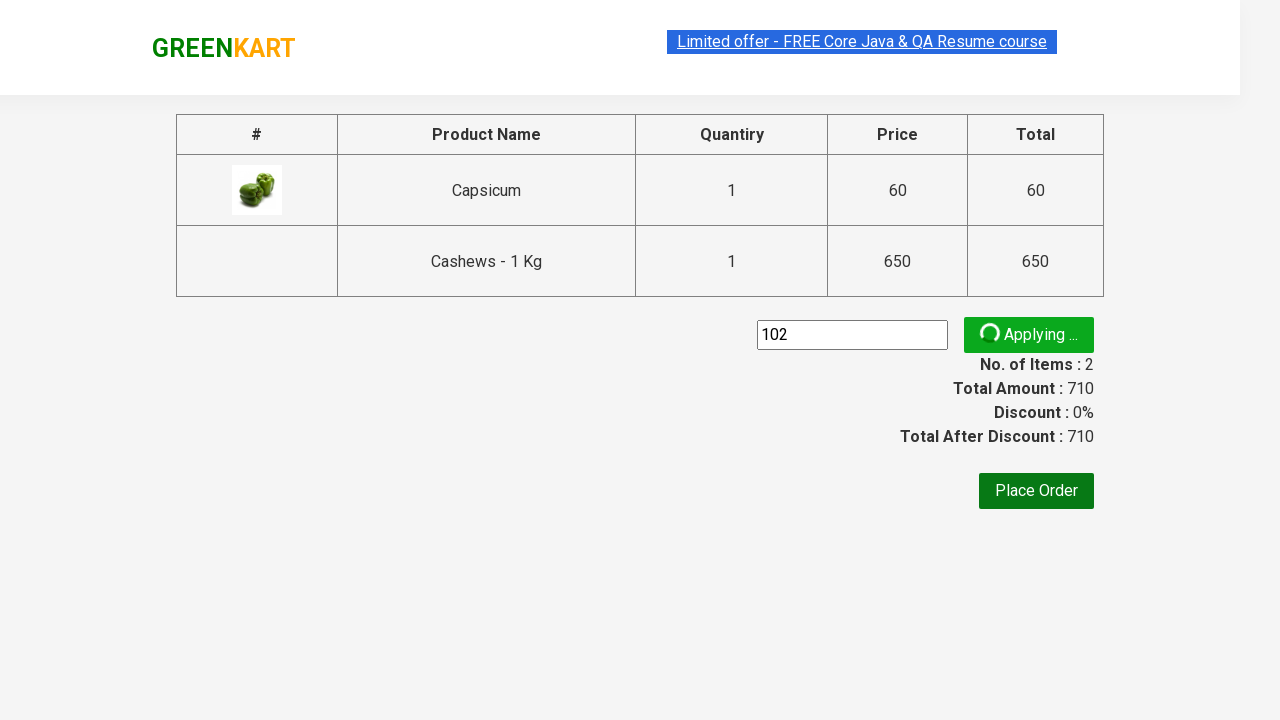

Clicked 'Place Order' button to complete checkout at (1036, 491) on button >> nth=1
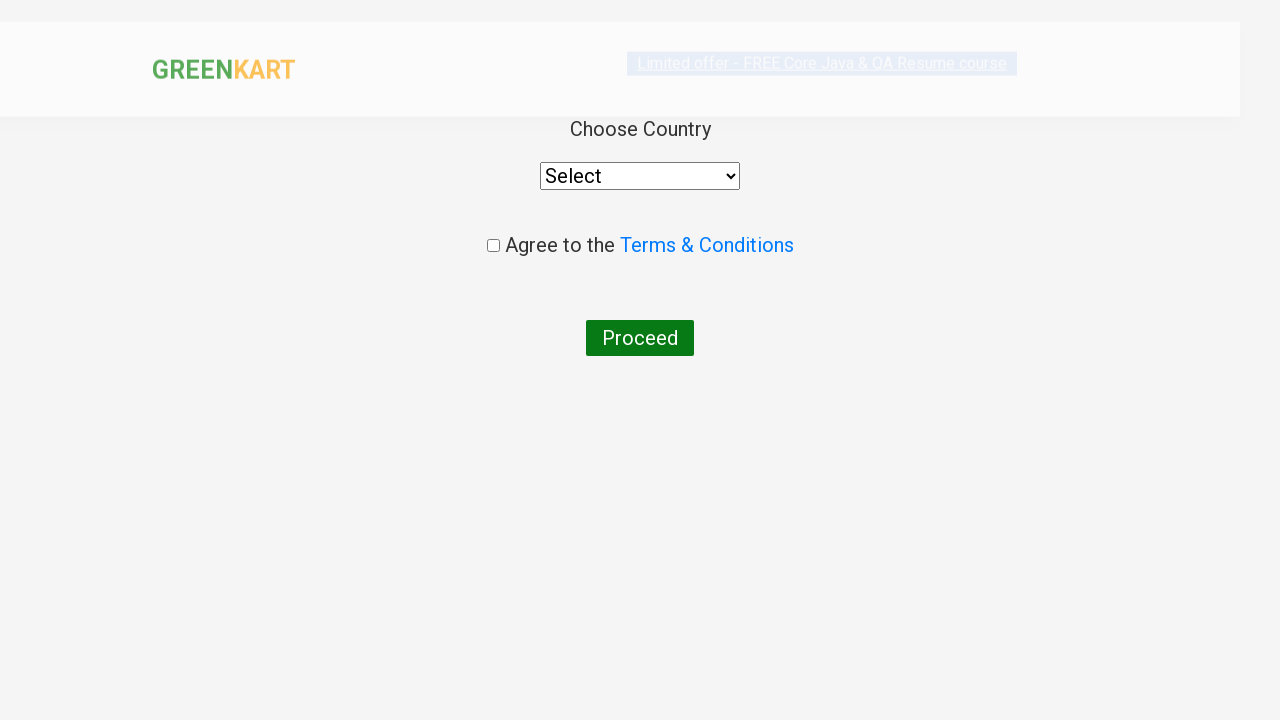

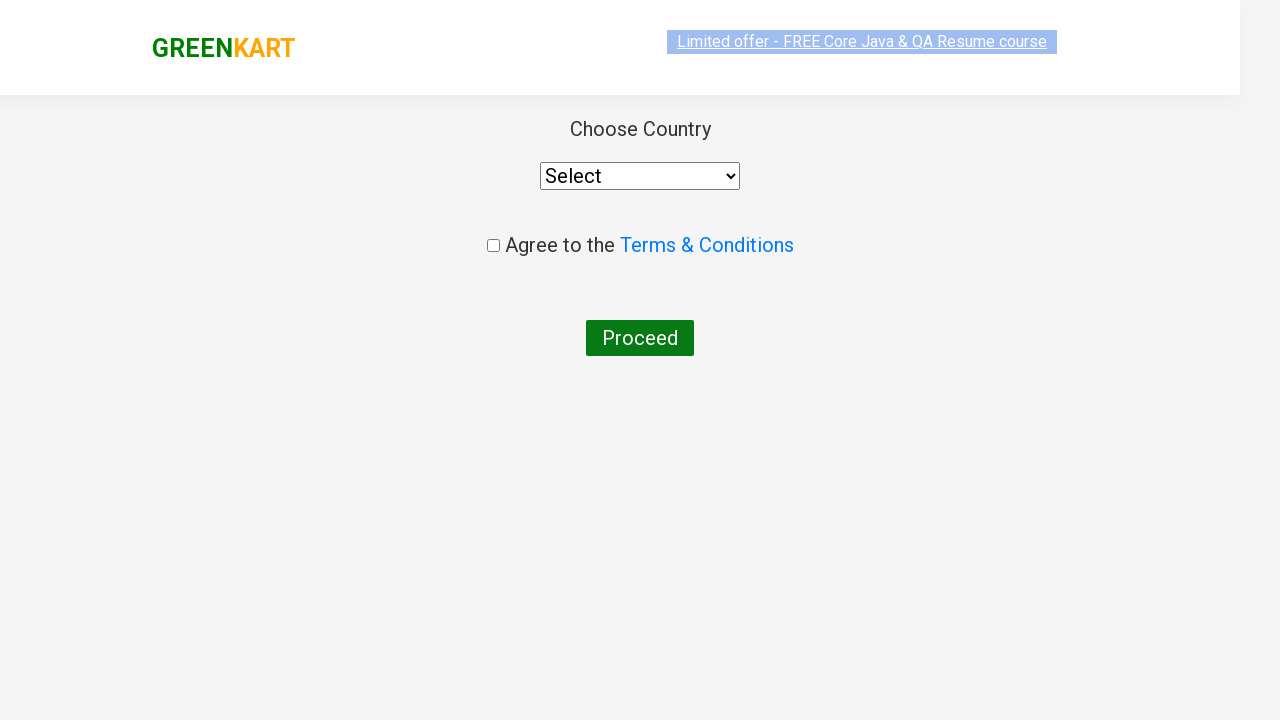